Navigates to a page with loading images and waits for the landscape image to load completely

Starting URL: https://bonigarcia.dev/selenium-webdriver-java/loading-images.html

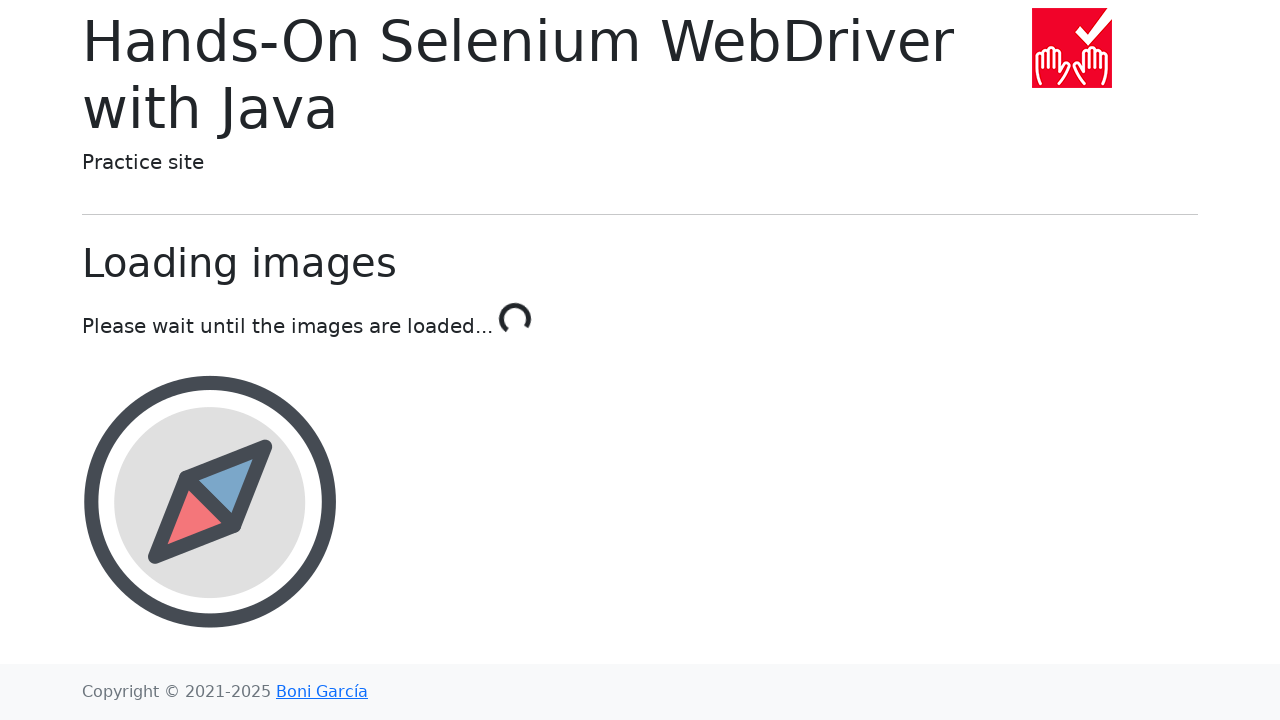

Waited for landscape image element to be present in DOM
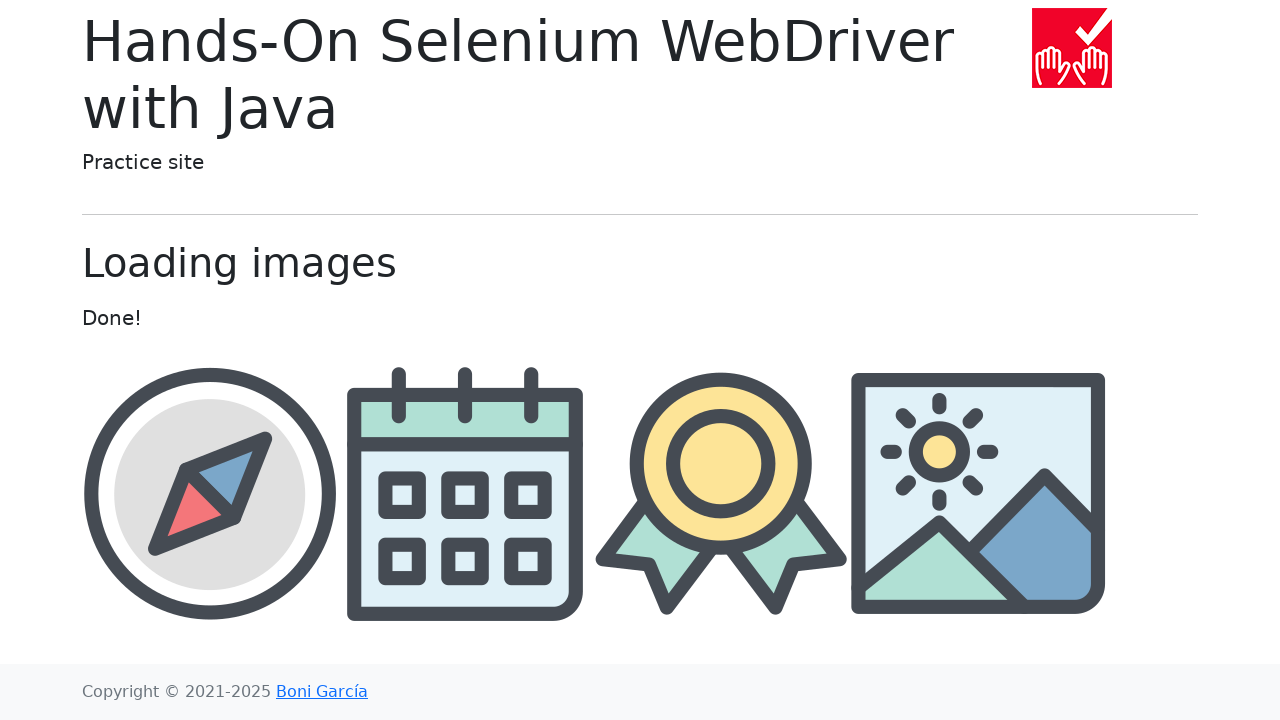

Located the landscape image element
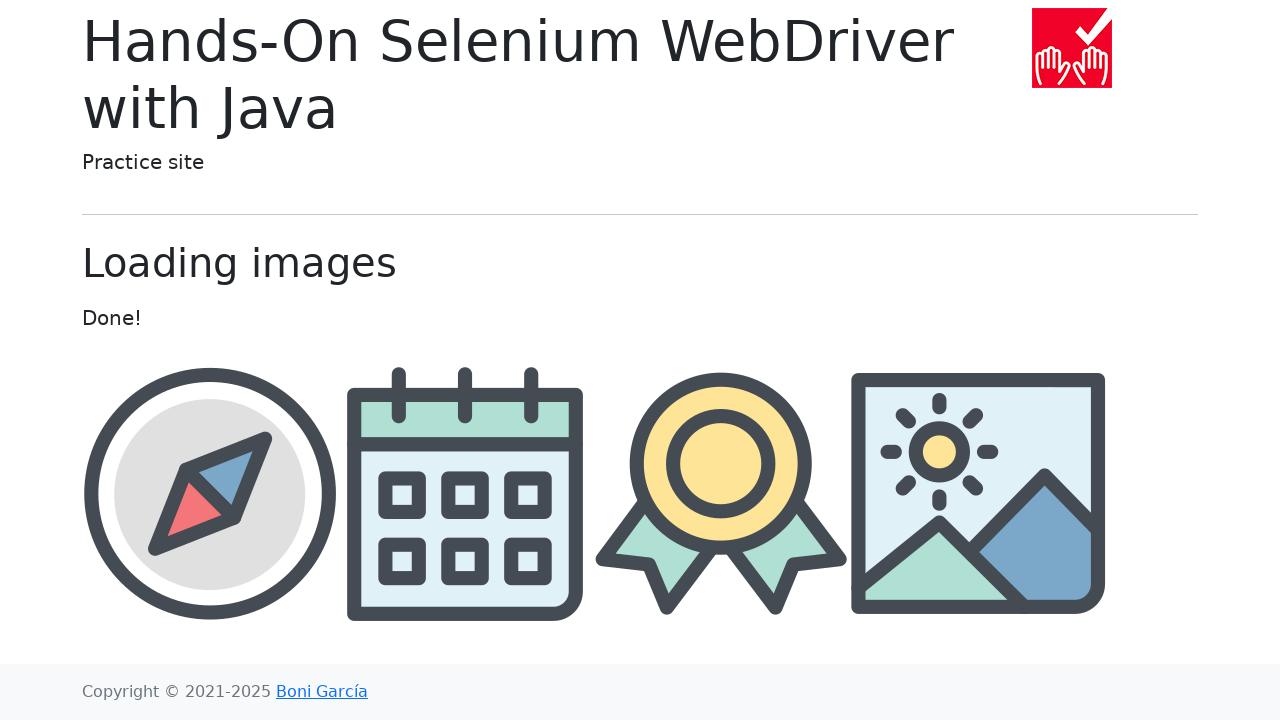

Landscape image loaded completely
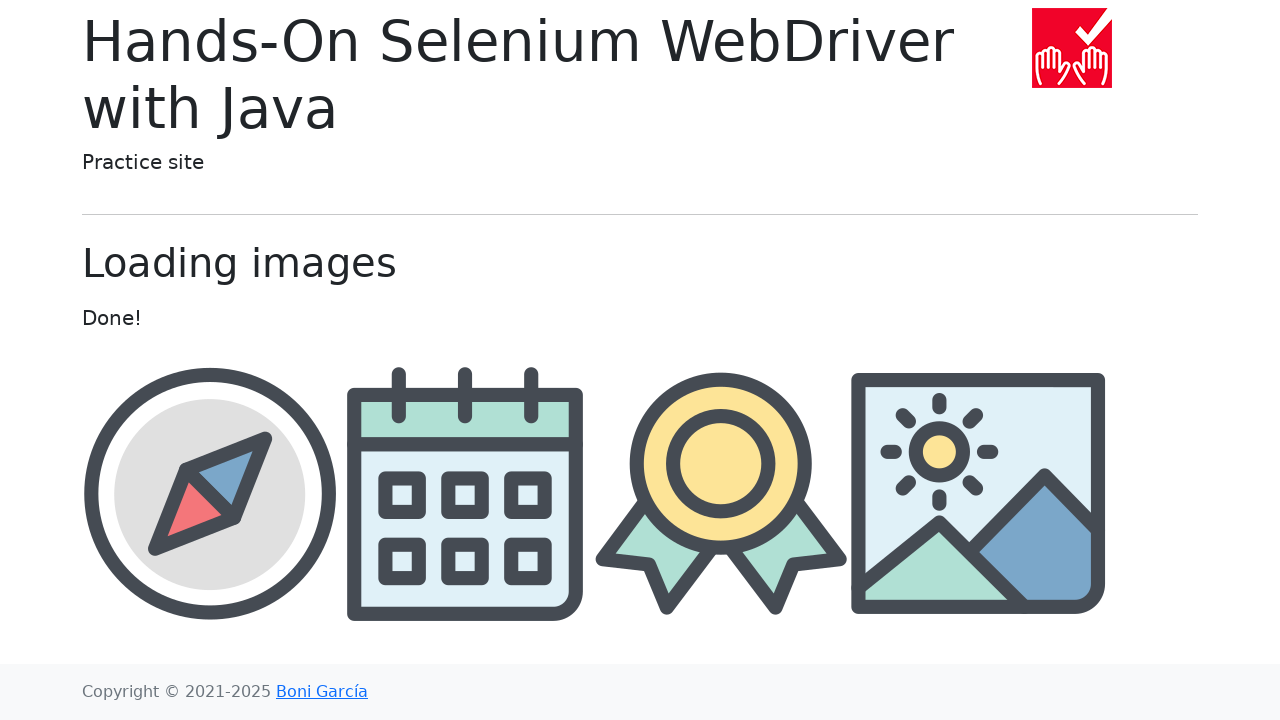

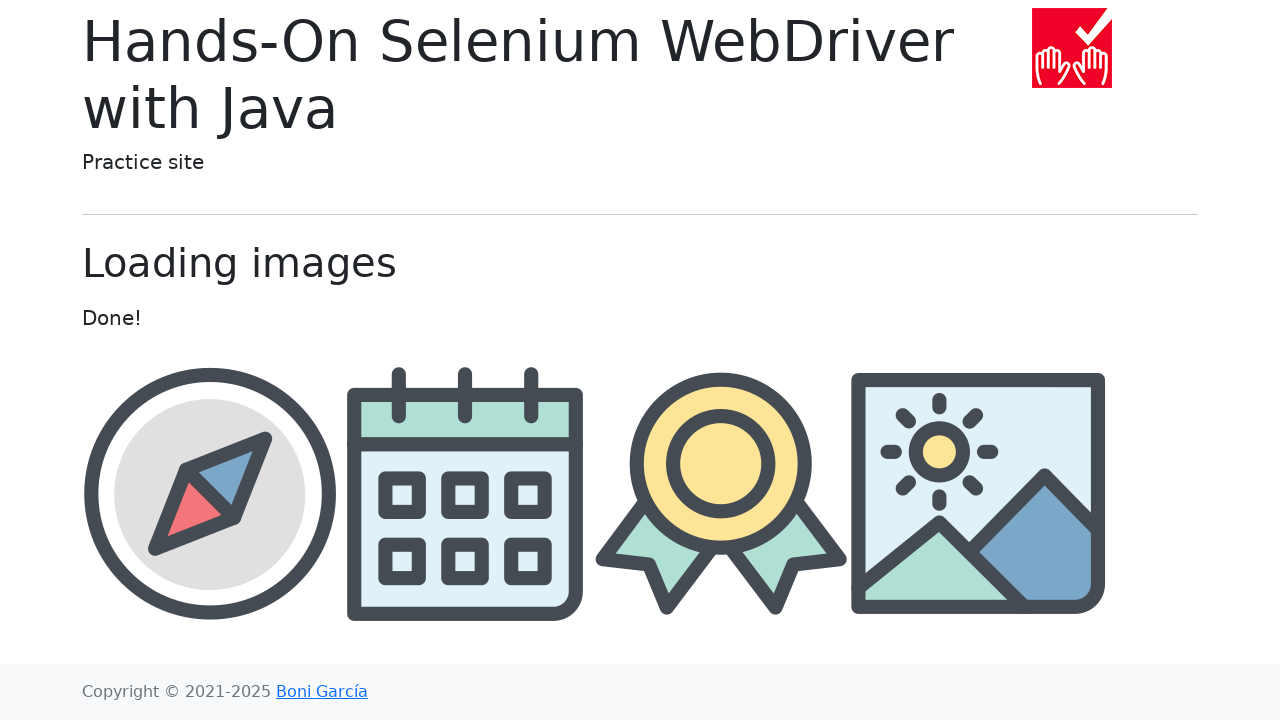